Opens a small modal dialog and then closes it

Starting URL: https://demoqa.com/modal-dialogs

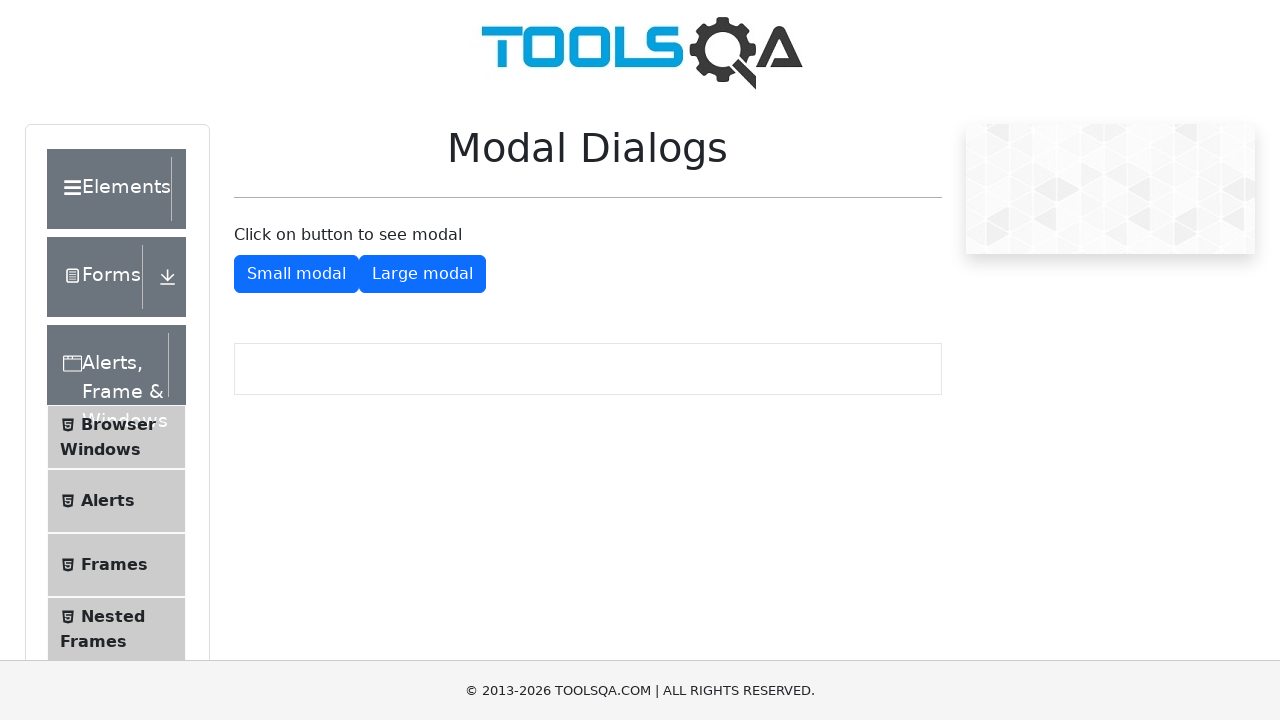

Waited for small modal button to be visible
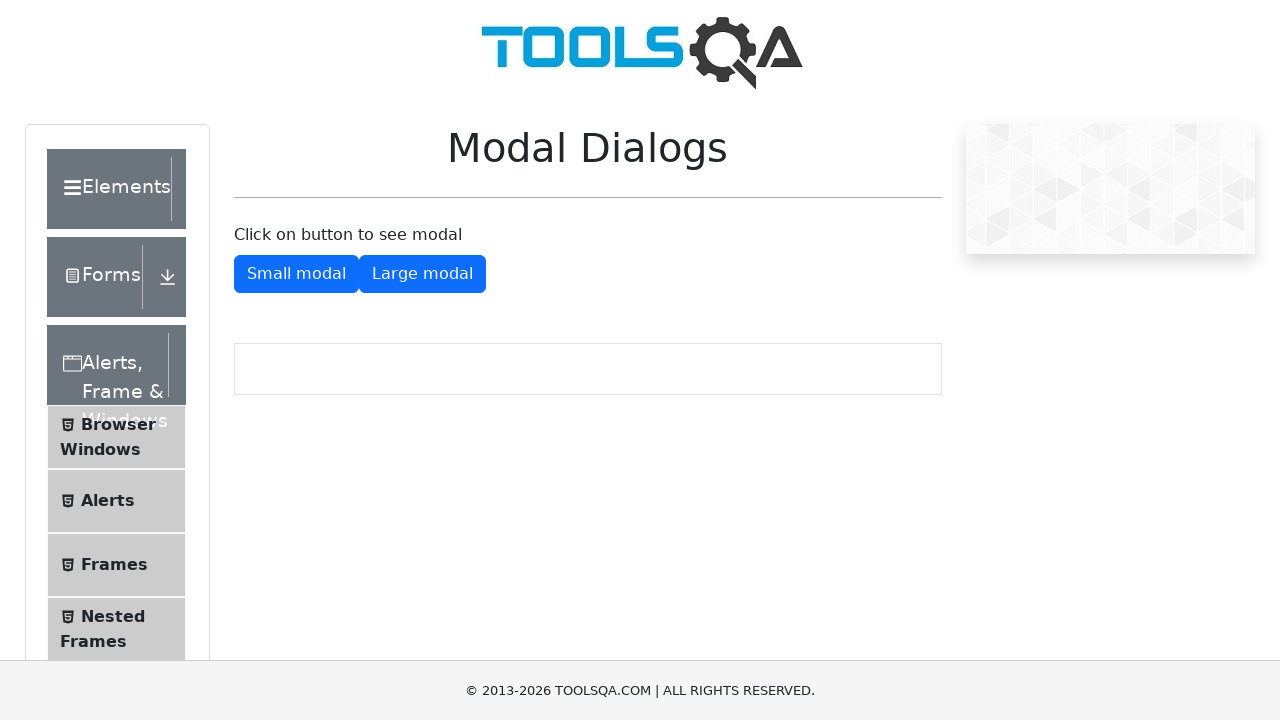

Clicked button to open small modal dialog at (296, 274) on #showSmallModal
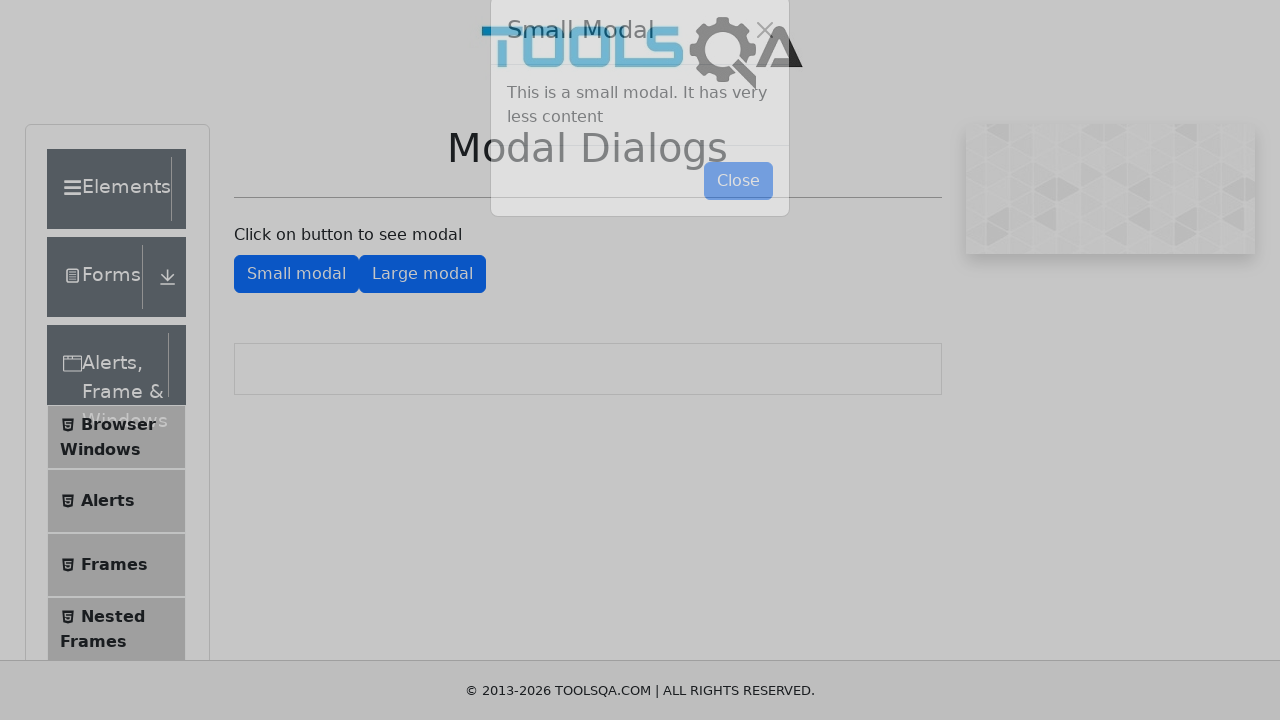

Waited for close button in modal dialog to be visible
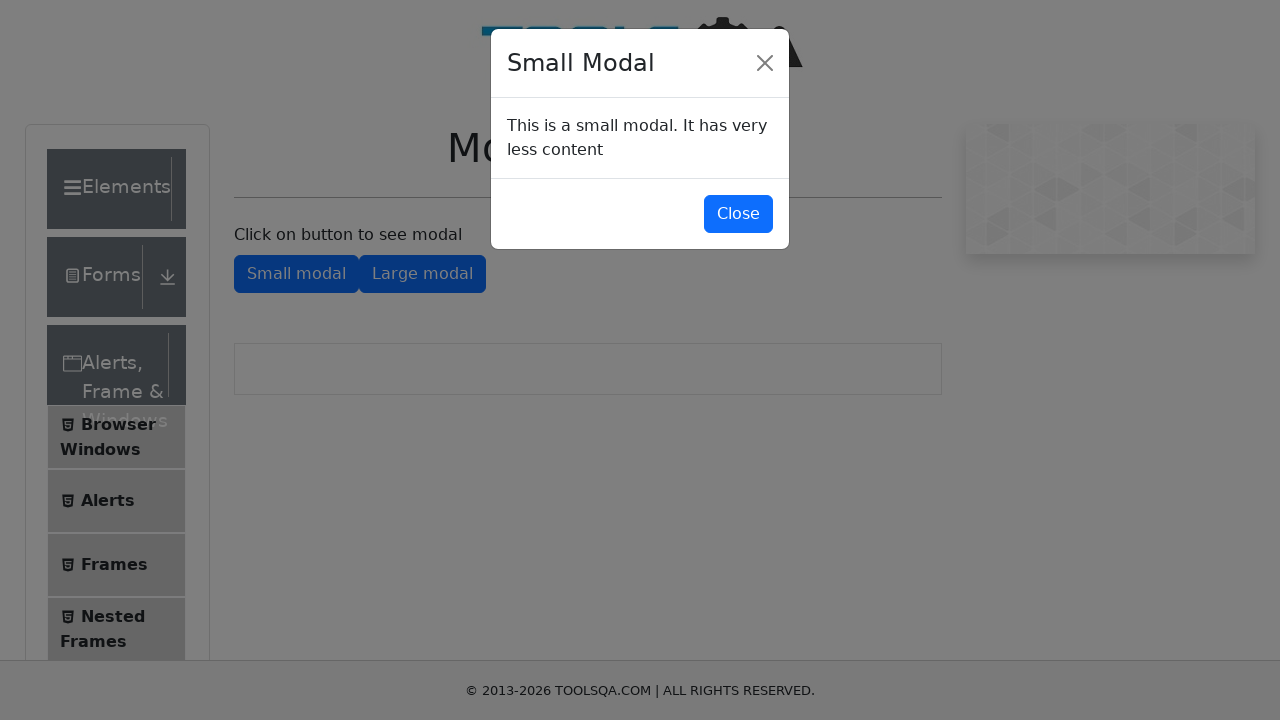

Clicked close button to dismiss modal dialog at (738, 214) on #closeSmallModal
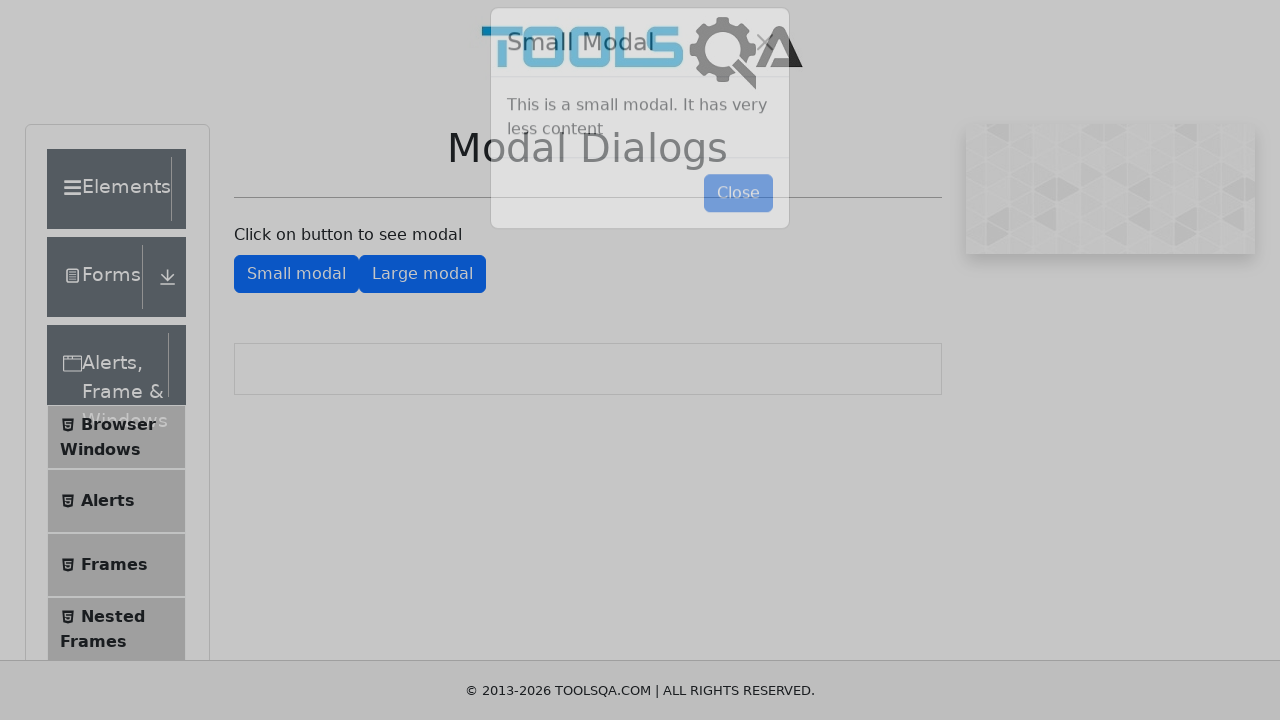

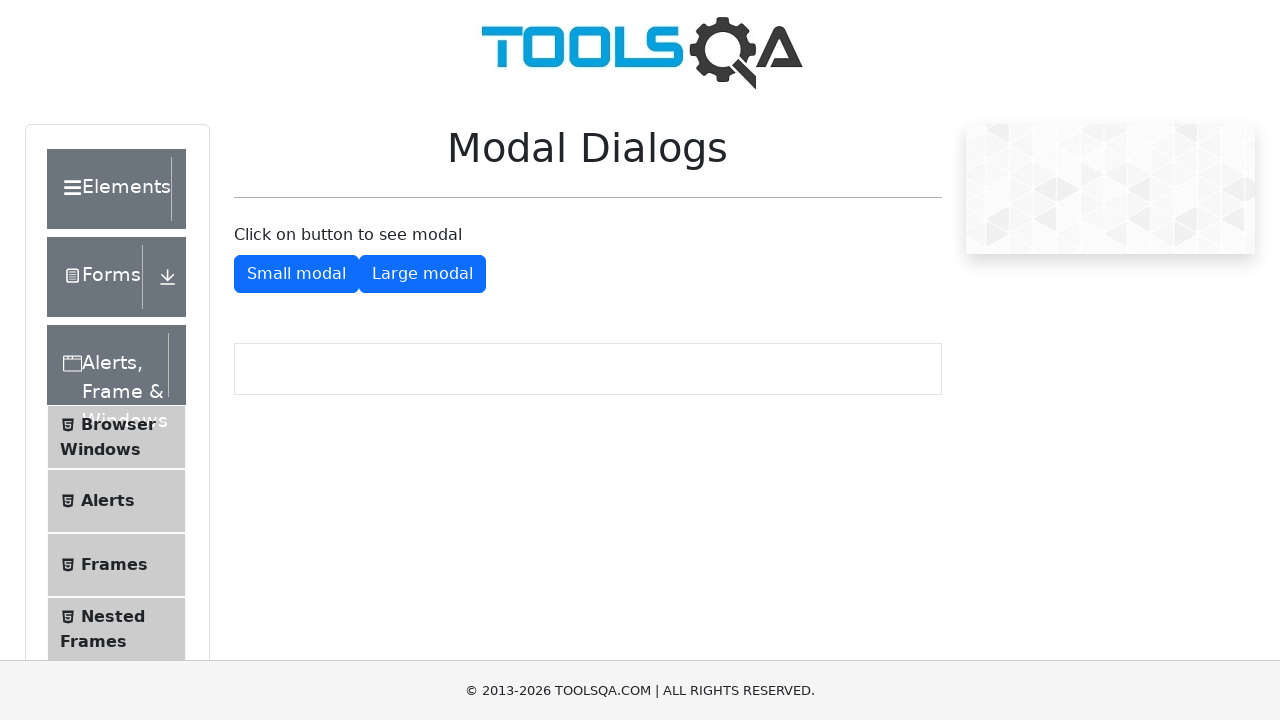